Tests dismissing a JavaScript confirm dialog and verifying the cancellation message displayed

Starting URL: http://automationbykrishna.com/

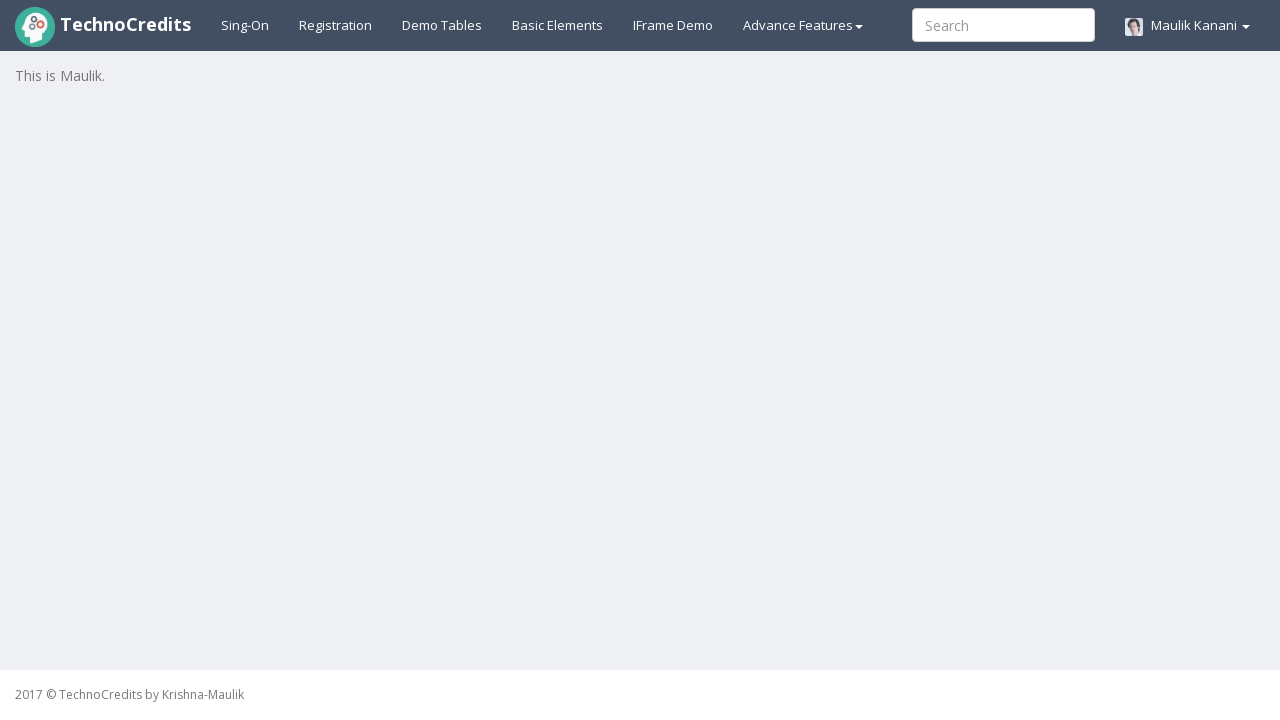

Clicked on Basic Elements section at (558, 25) on #basicelements
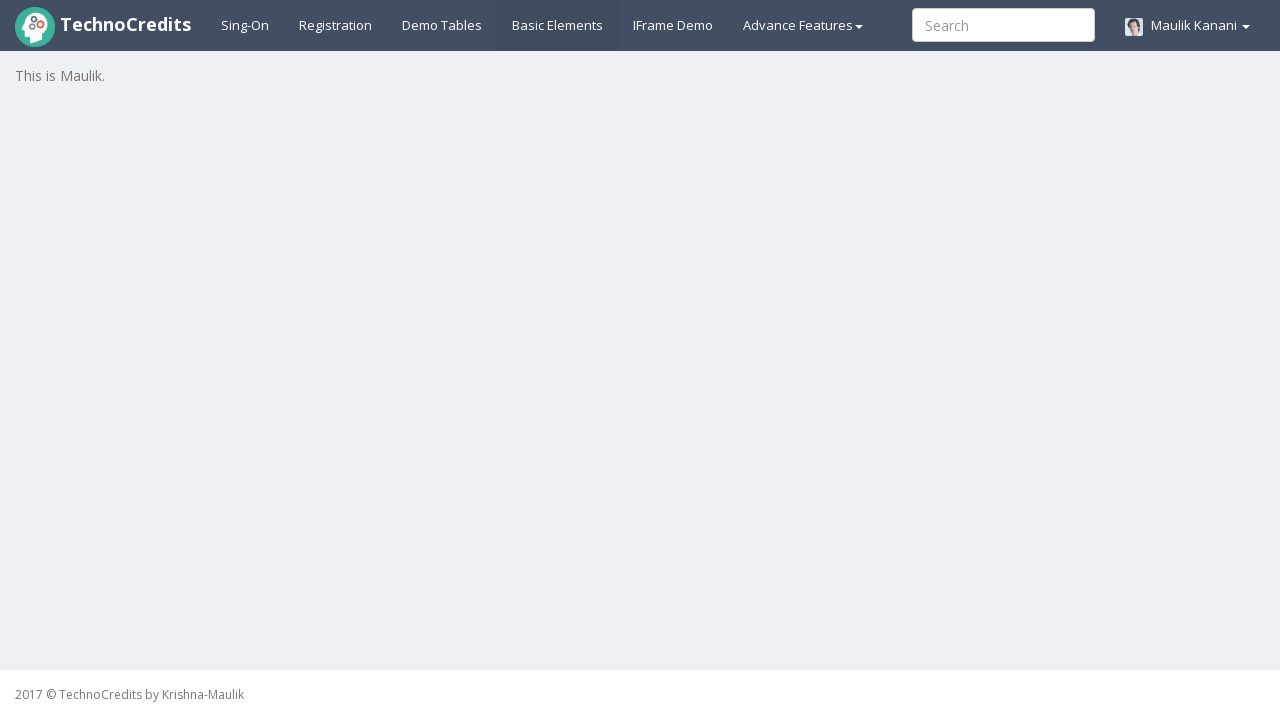

Scrolled JavaScript Confirm Box button into view
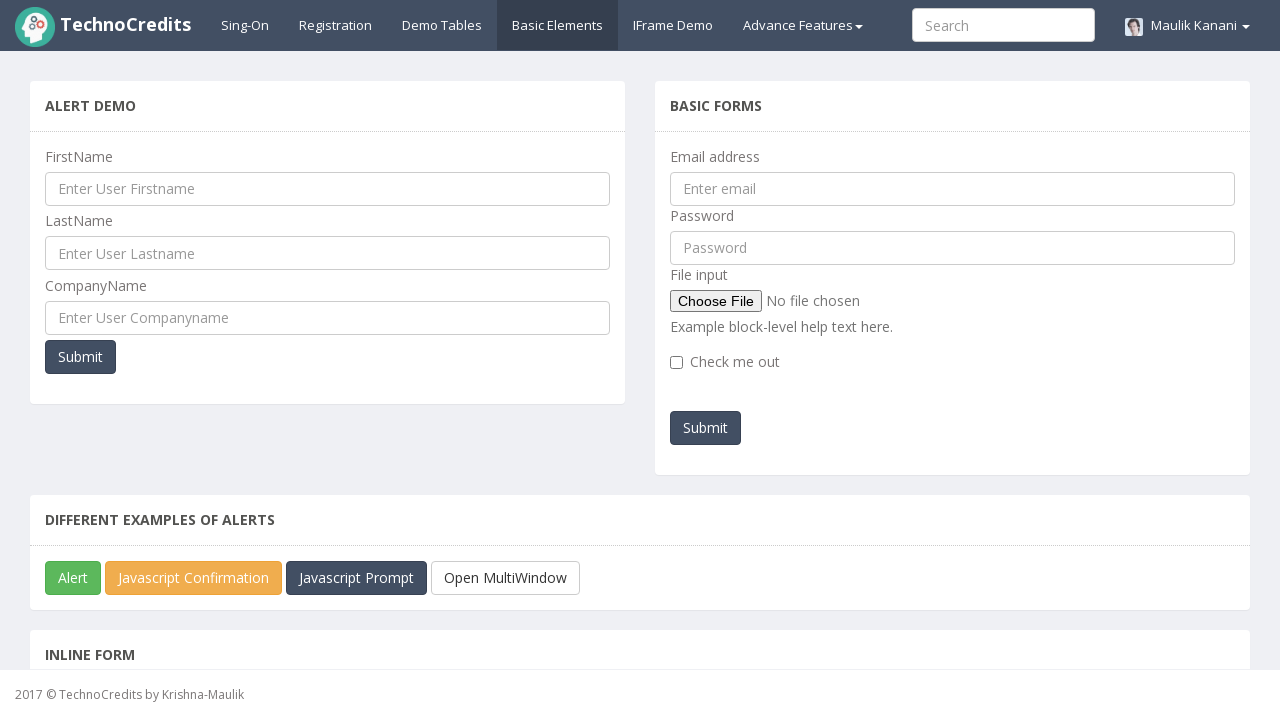

Clicked JavaScript Confirm Box button at (194, 578) on #javascriptConfirmBox
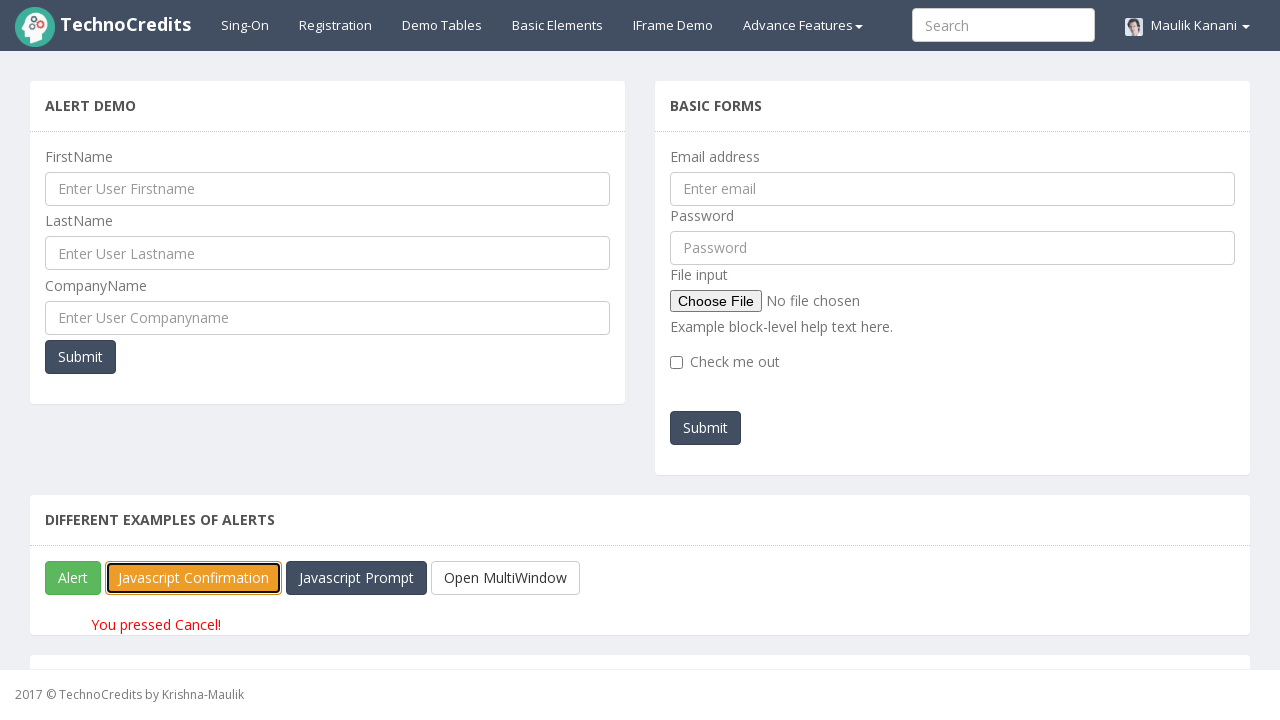

Set up dialog handler to dismiss confirm dialog
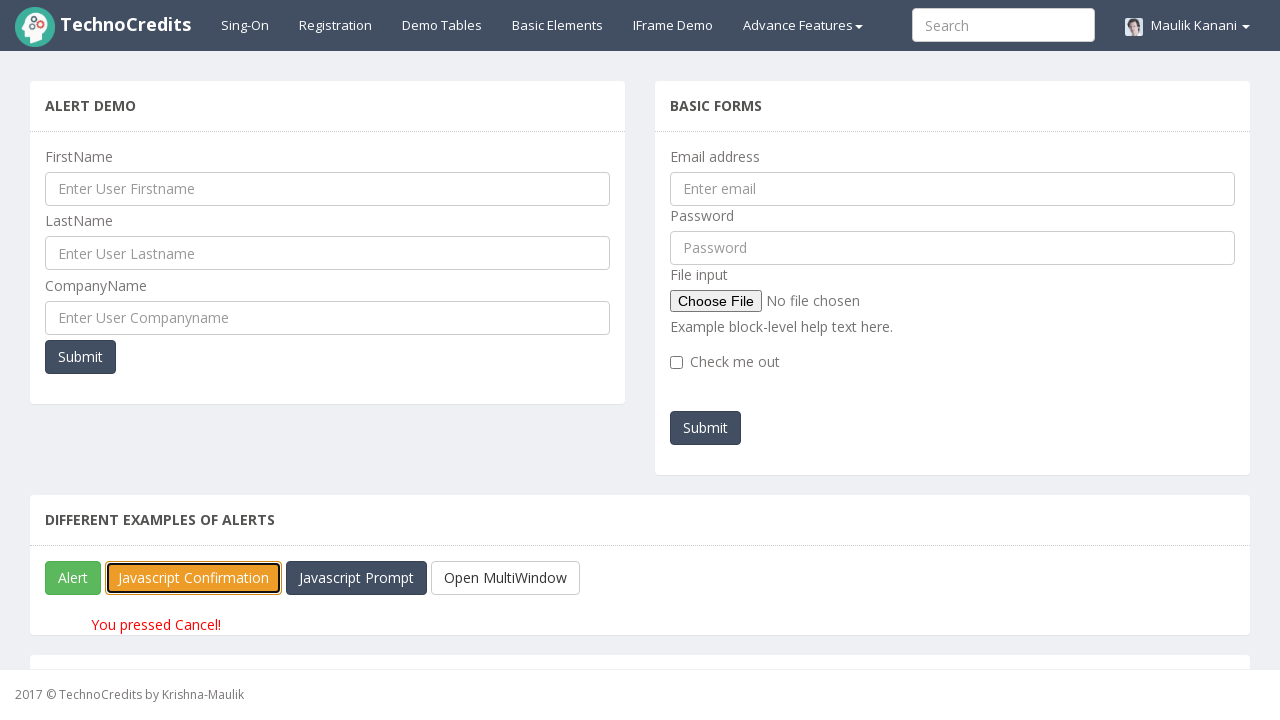

Waited for cancellation message element to appear
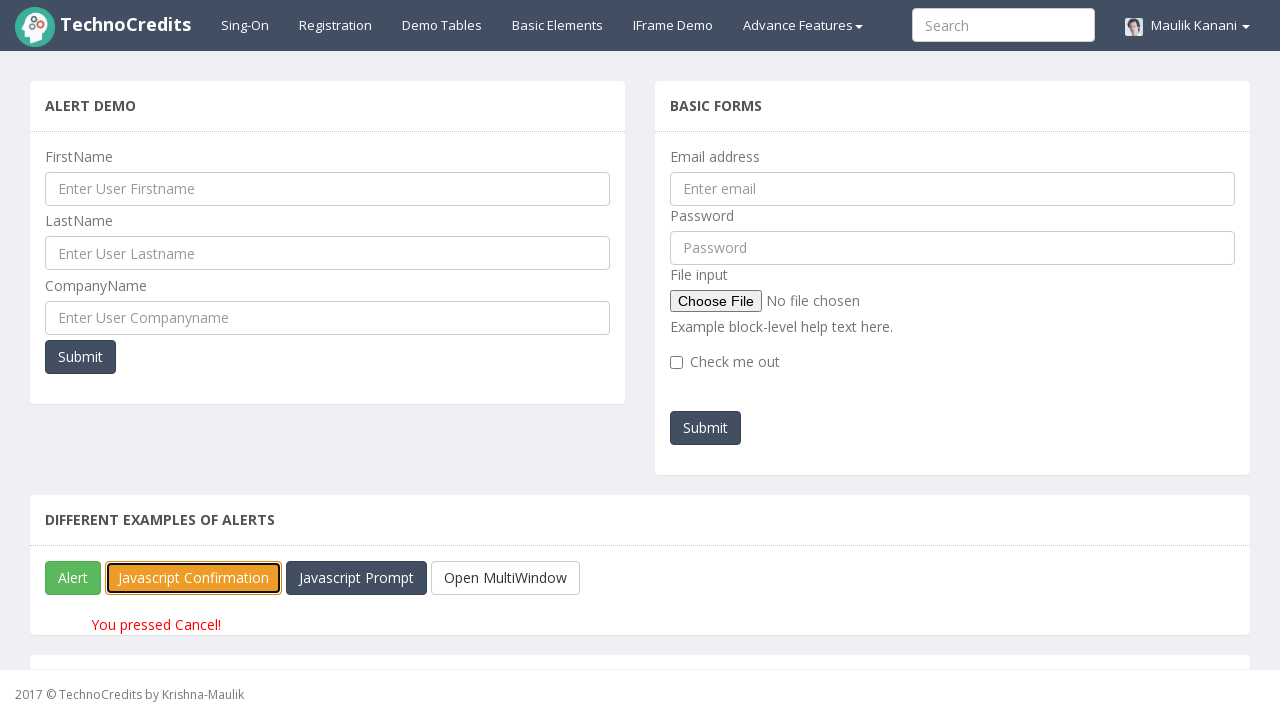

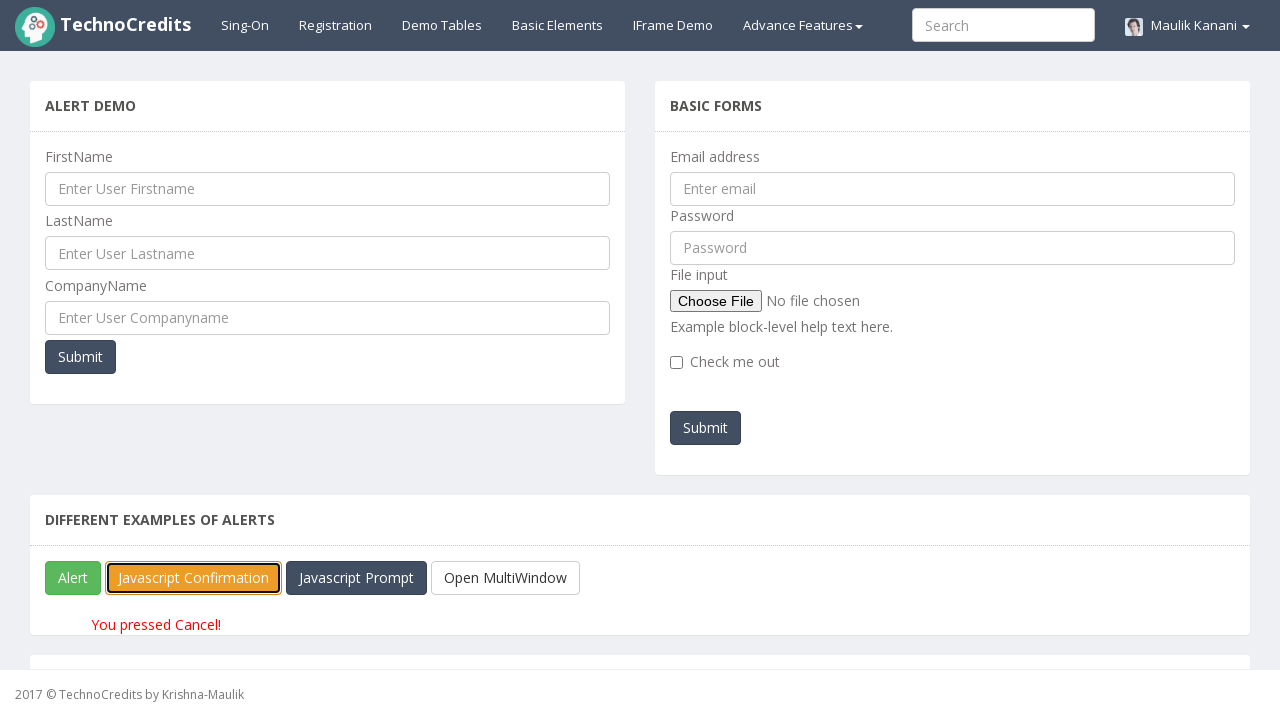